Tests checkbox functionality by locating two checkboxes and toggling their states - selecting checkbox1 if not selected, selecting checkbox2 if not selected, then deselecting checkbox2 if selected.

Starting URL: https://the-internet.herokuapp.com/checkboxes

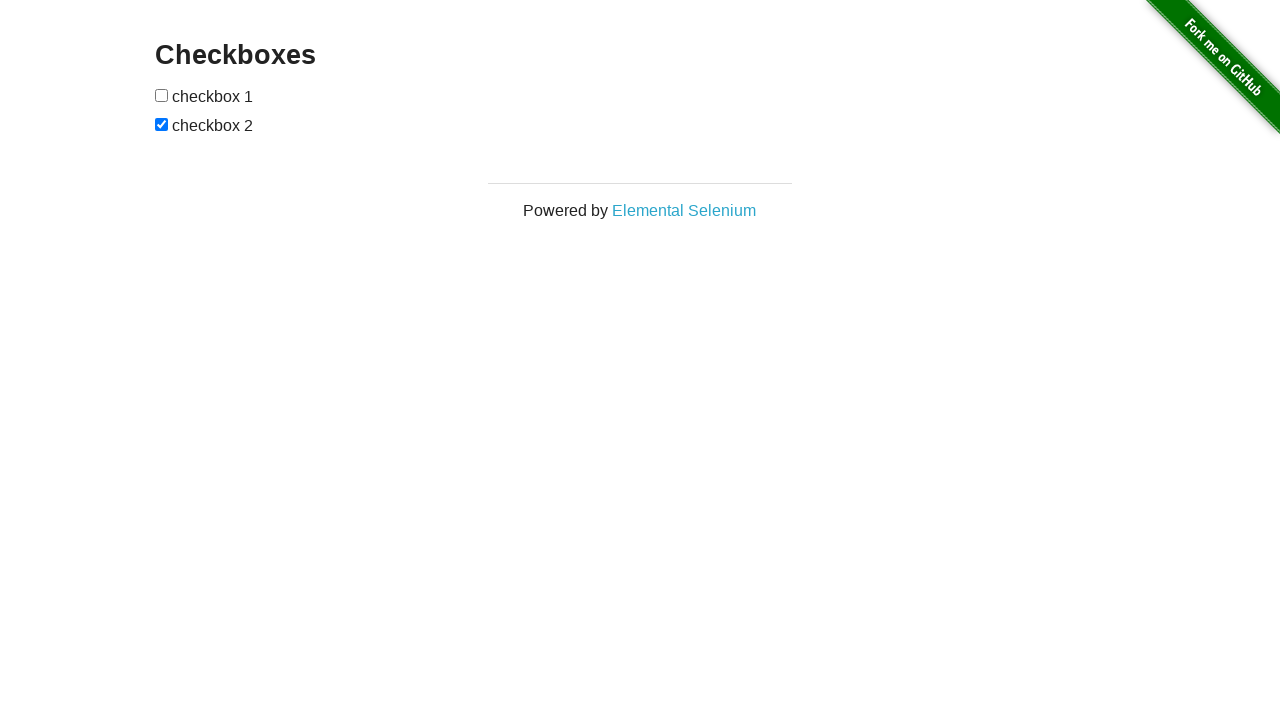

Located first checkbox element
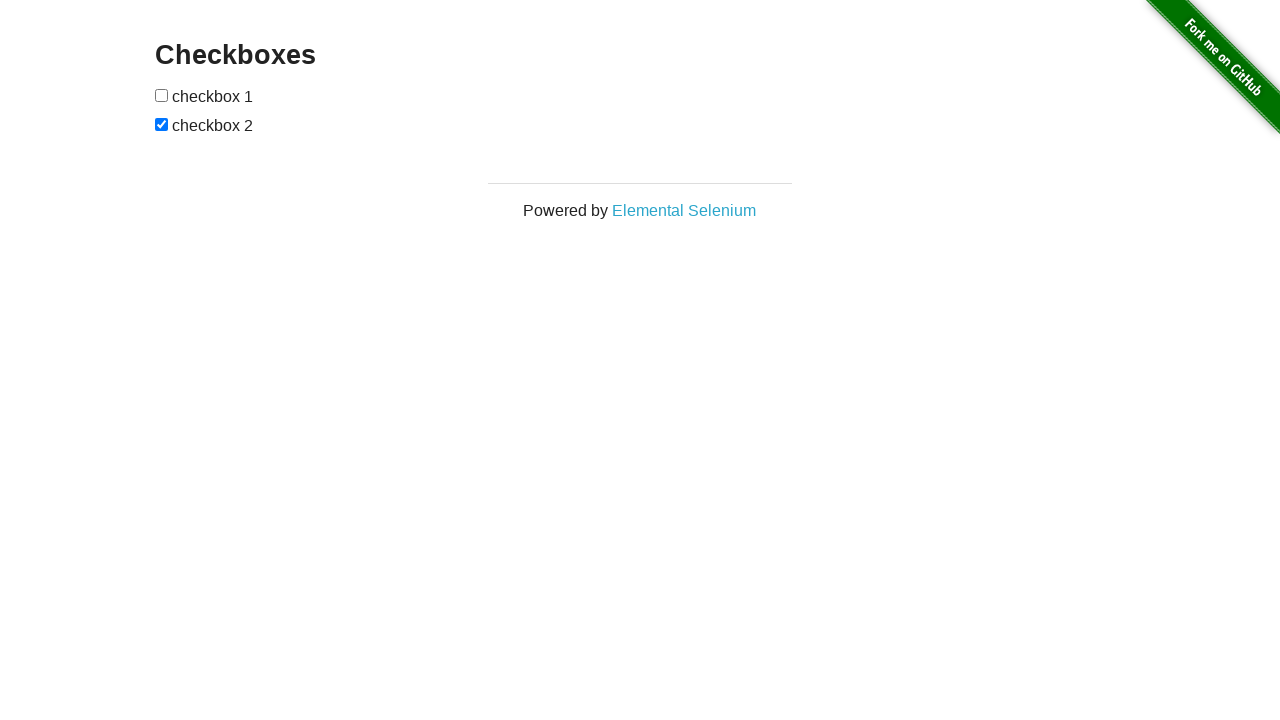

Located second checkbox element
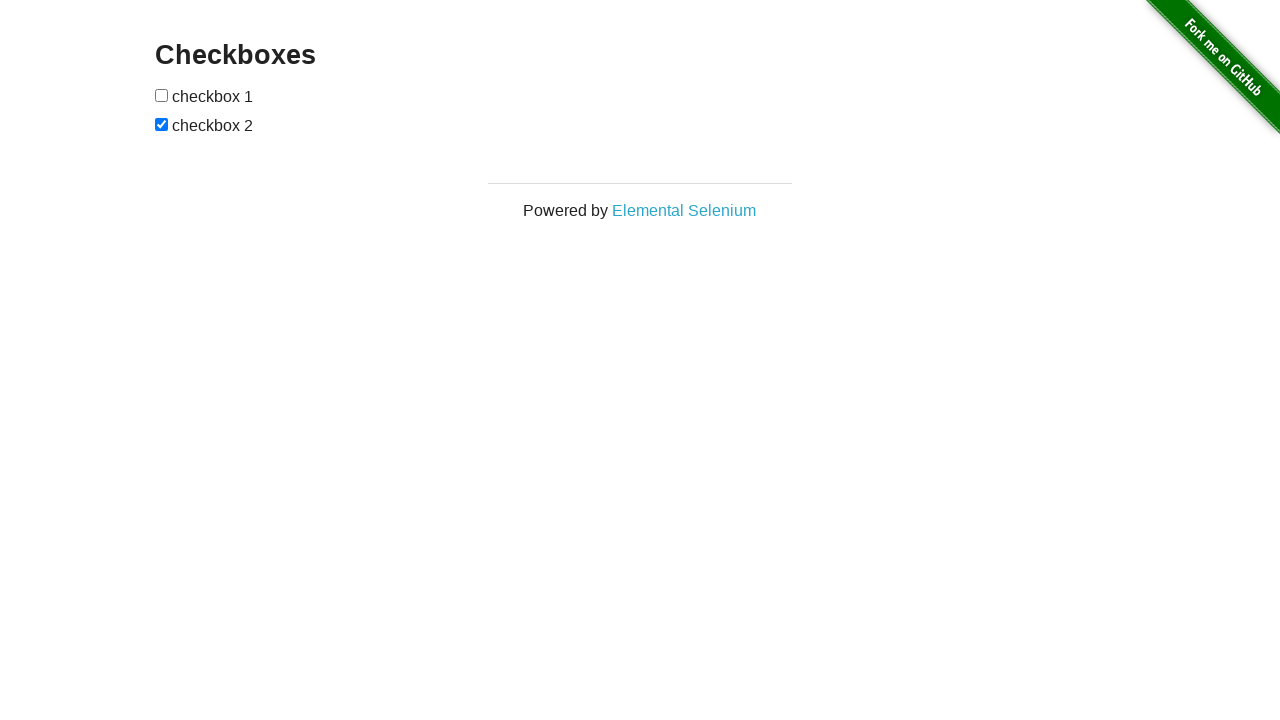

Checked checkbox1 state - it was not selected
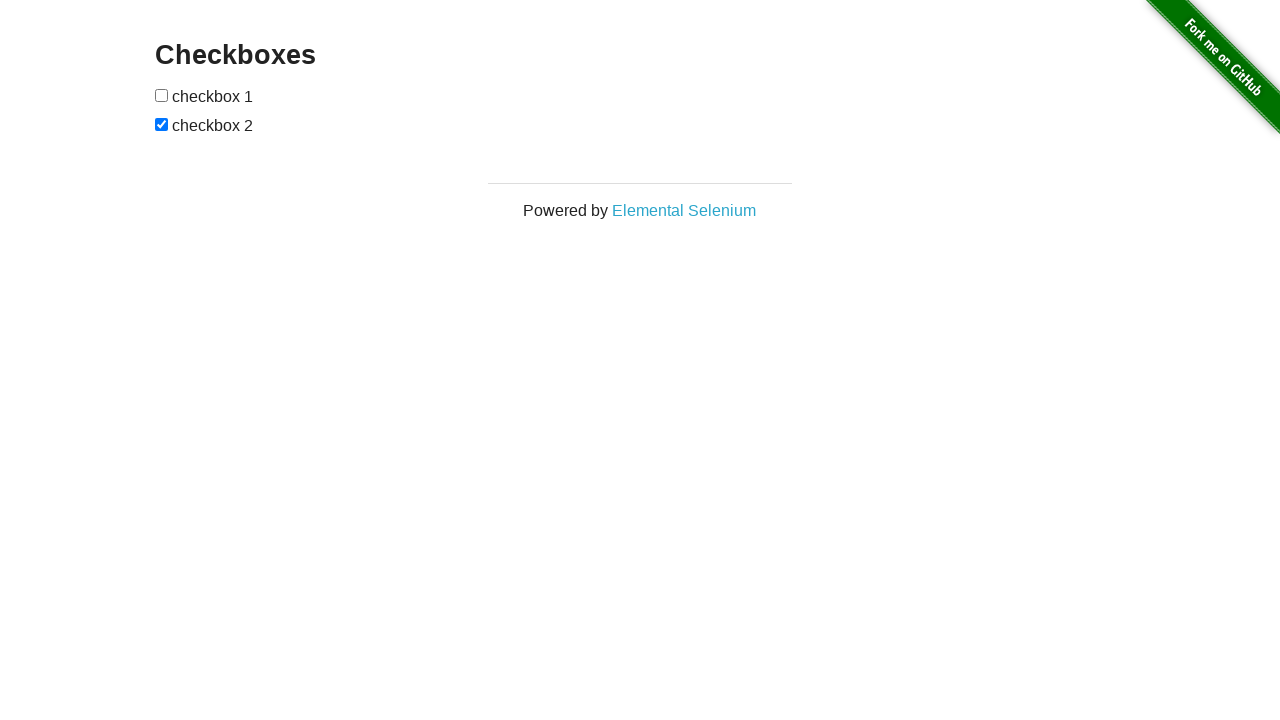

Clicked checkbox1 to select it at (162, 95) on (//*[@type='checkbox'])[1]
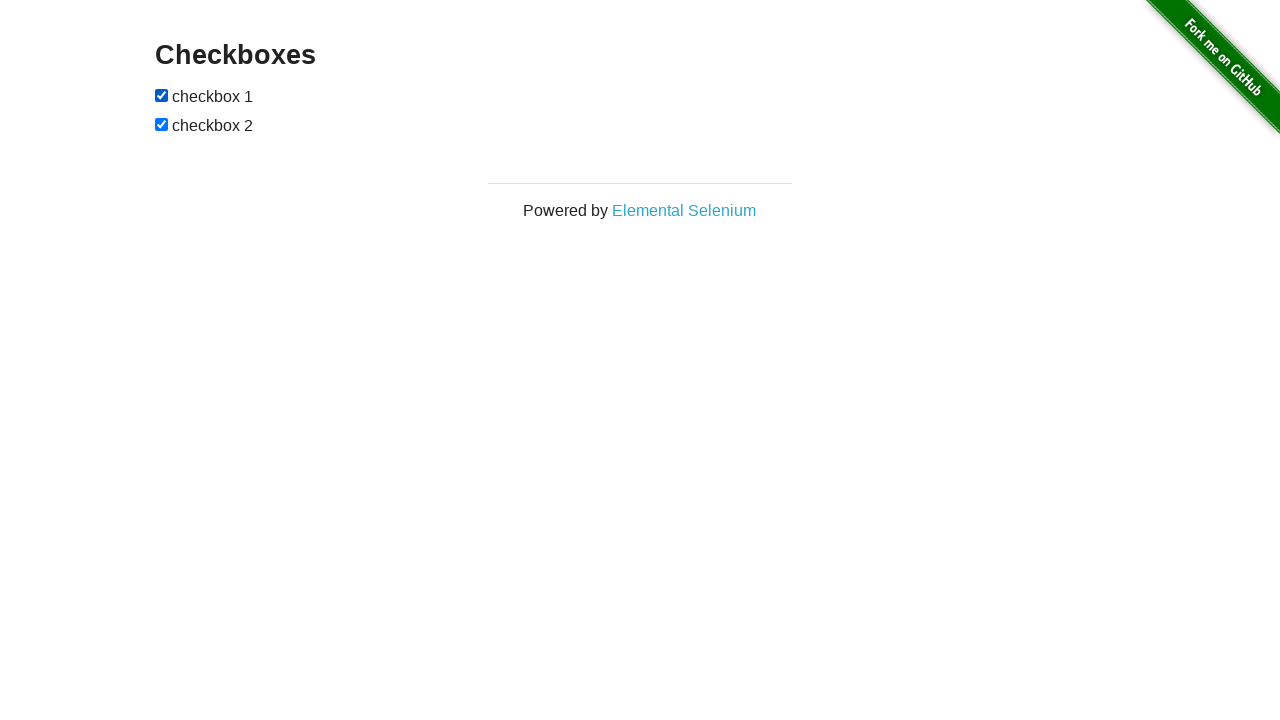

Checked checkbox2 state - it was already selected
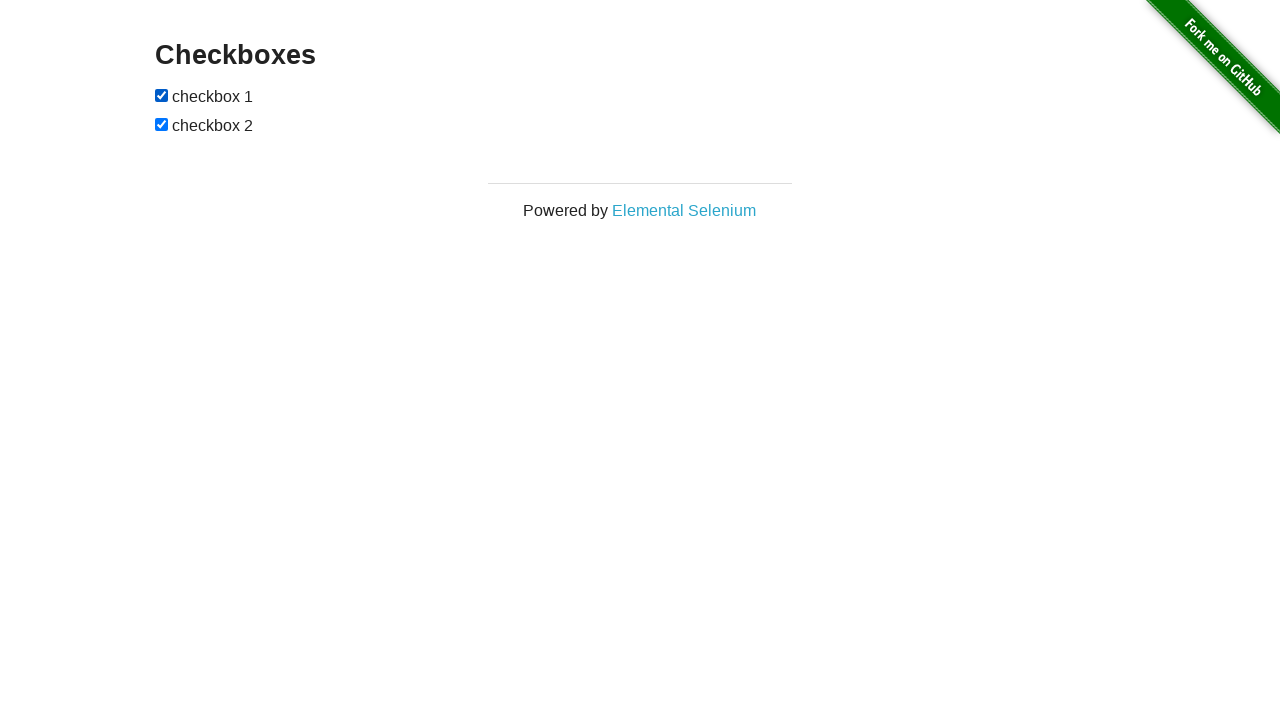

Checked checkbox2 state - it was selected
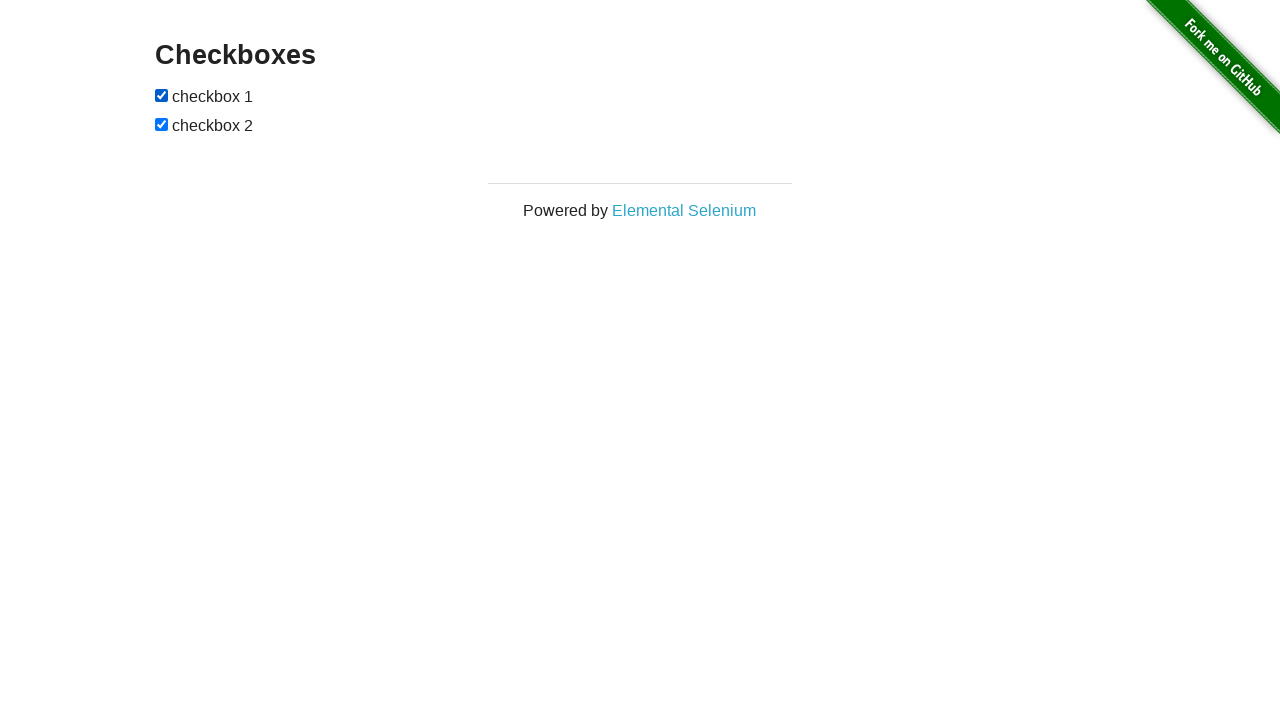

Clicked checkbox2 to deselect it at (162, 124) on (//*[@type='checkbox'])[2]
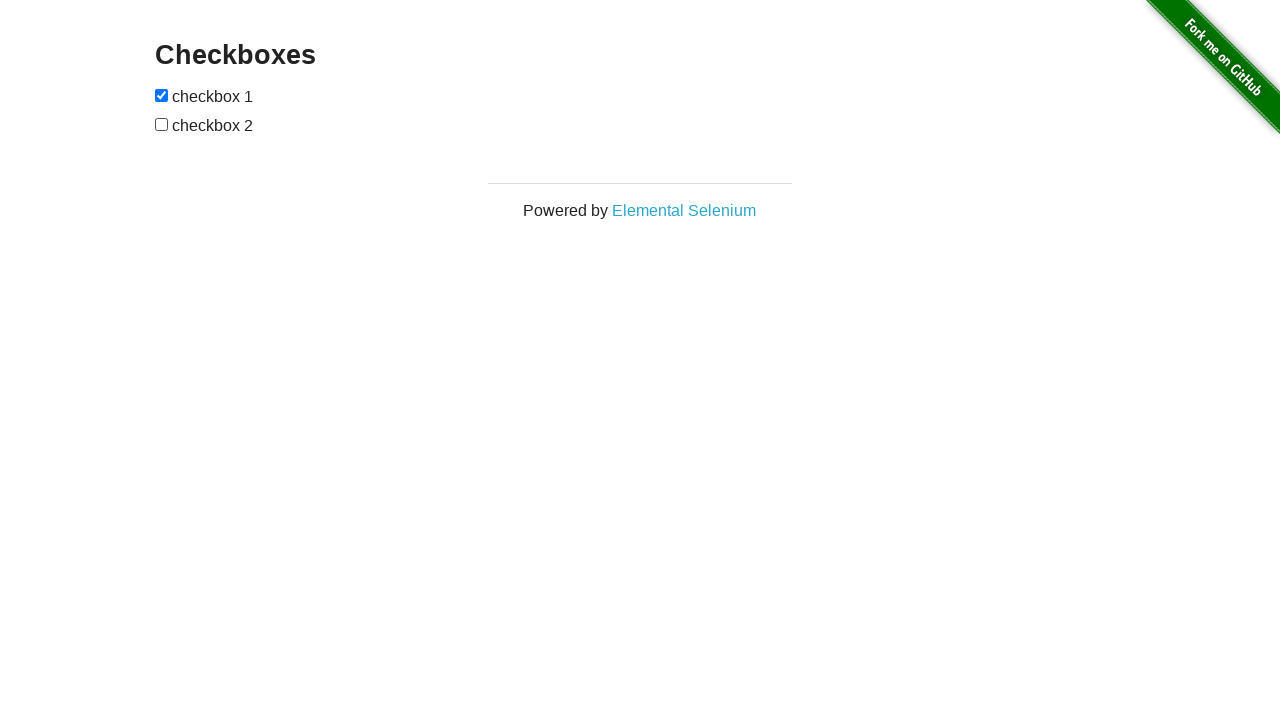

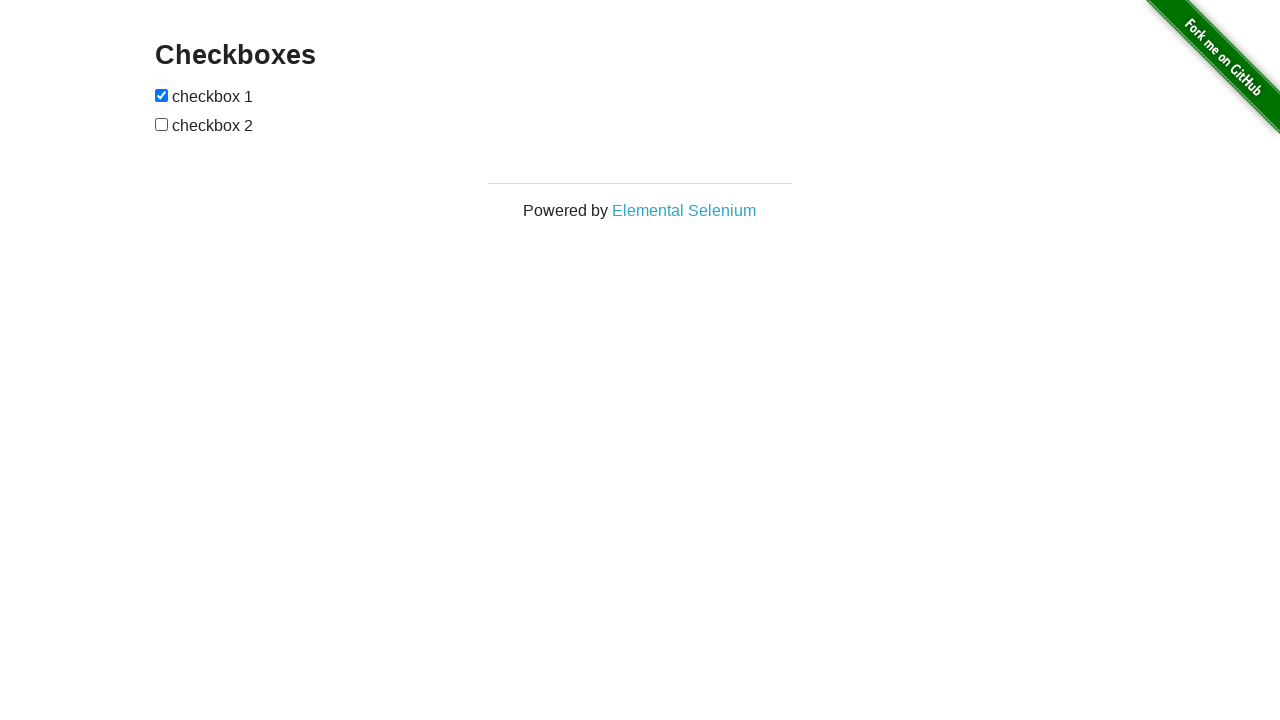